Tests layout-based locators (right-of, left-of, above, below, near) for positioning-based element selection

Starting URL: http://vanilton.net/web-test/shadow-dom/

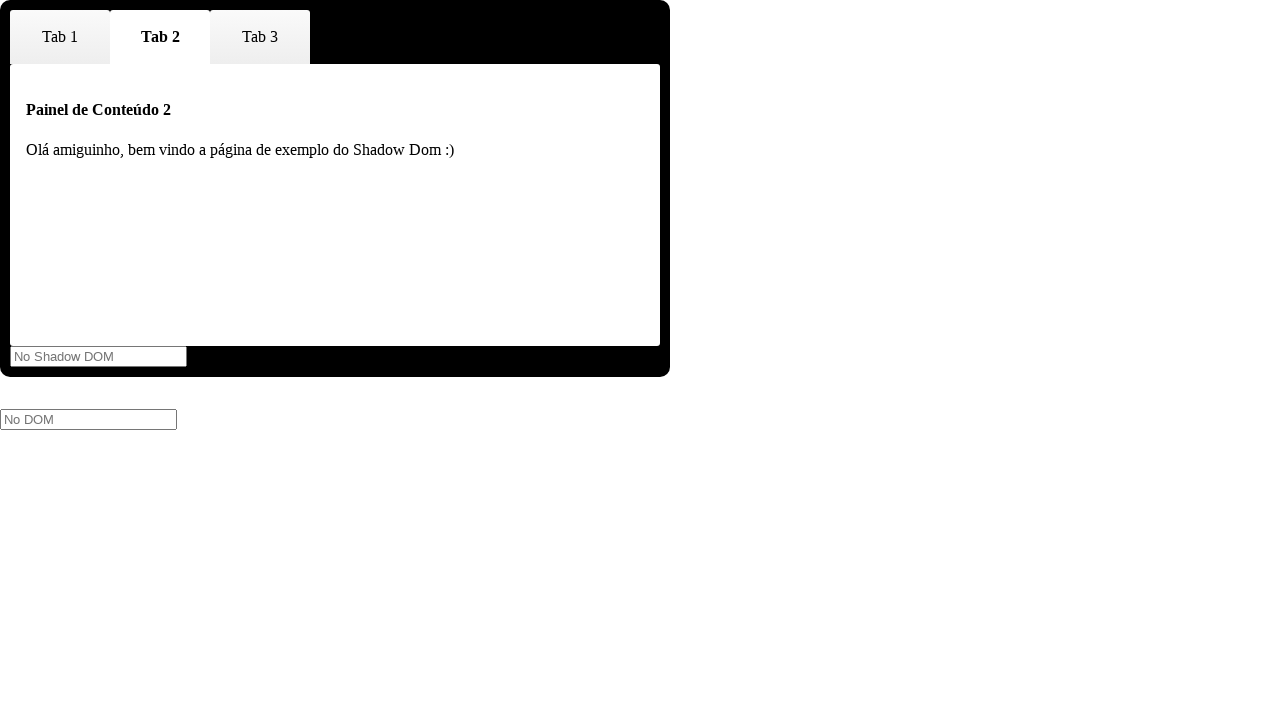

Waited for Tab 2 text to be visible for layout-based selection
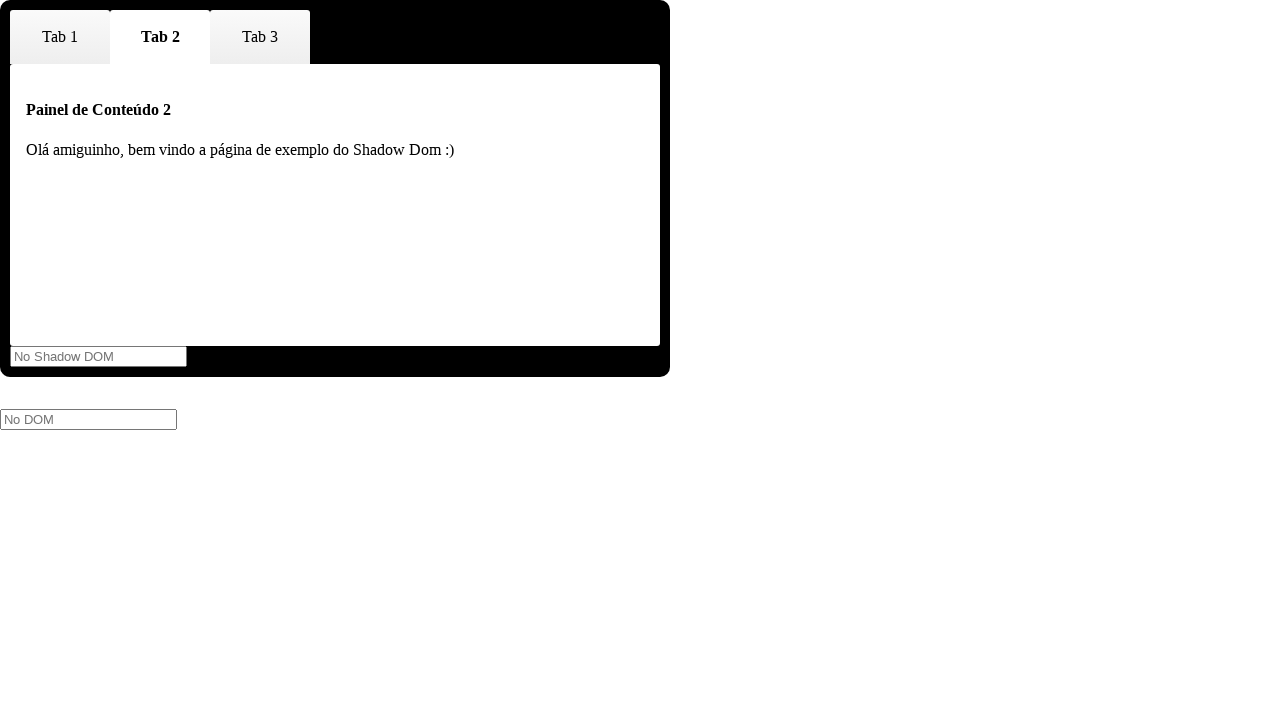

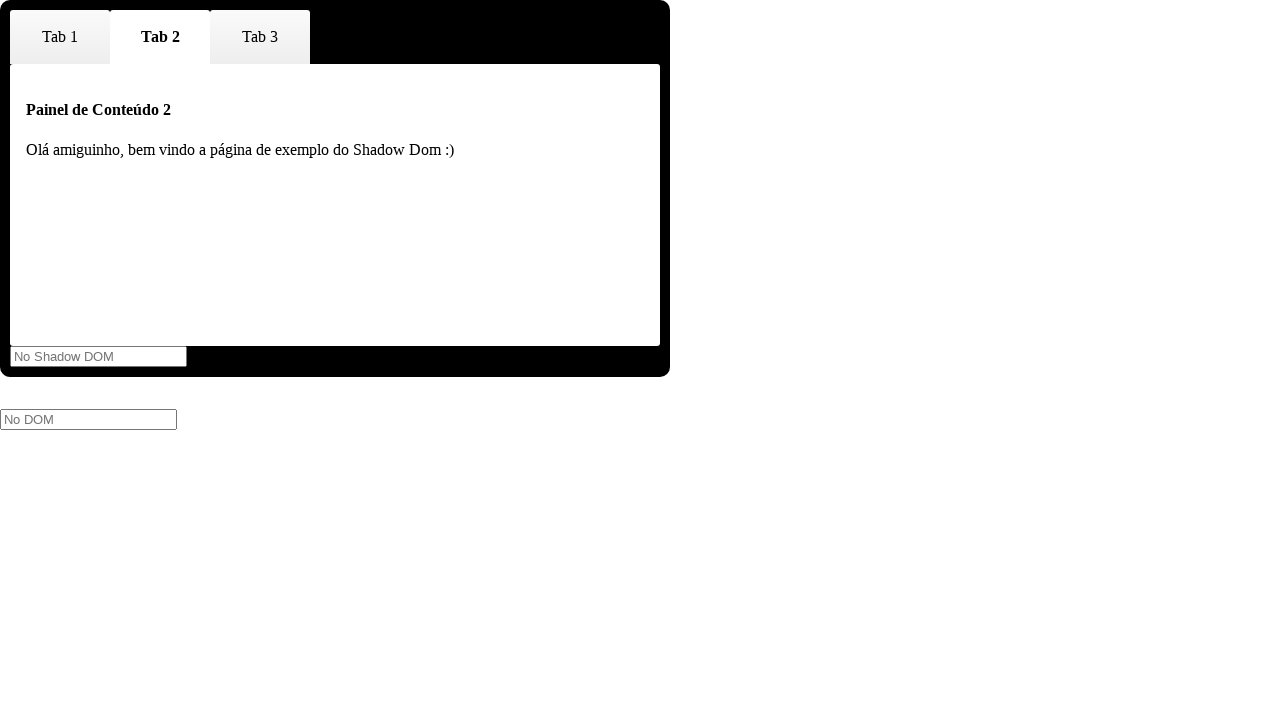